Navigates to the sortable data tables page and interacts with table elements to verify table structure and content

Starting URL: https://the-internet.herokuapp.com

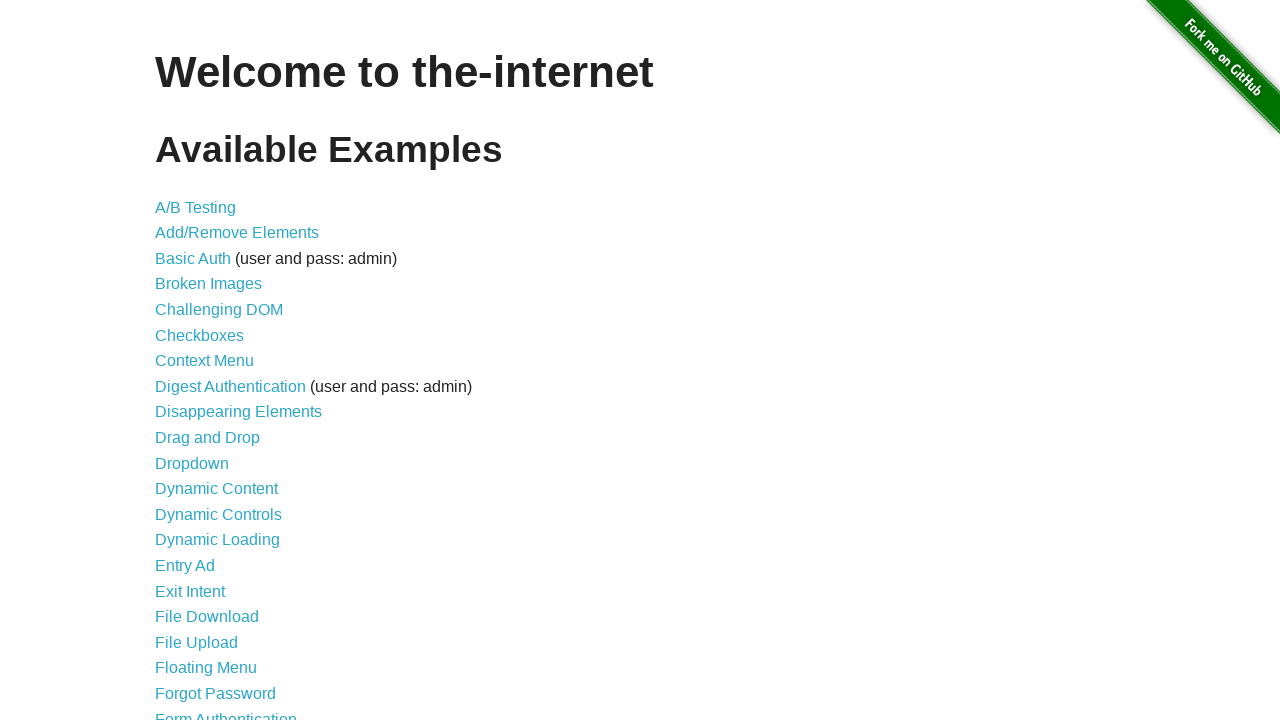

Clicked on Sortable Data Tables link at (230, 574) on text=Sortable Data Tables
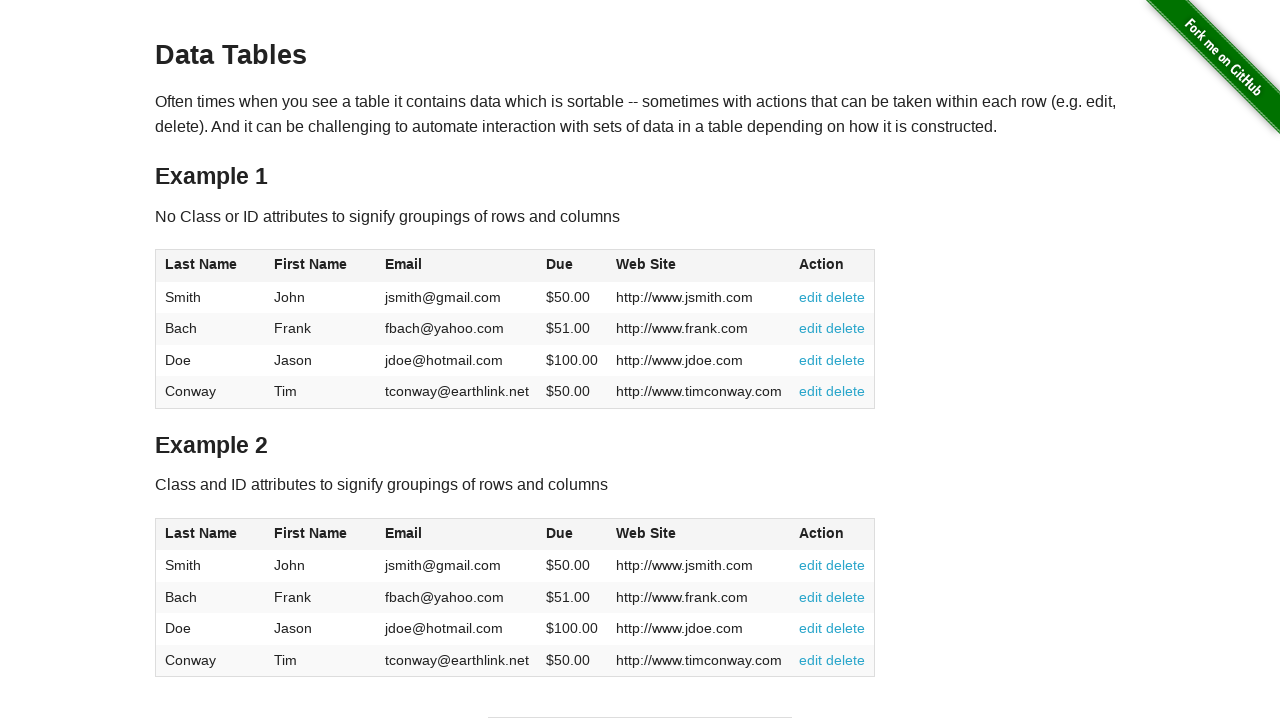

Table #table1 loaded and is present
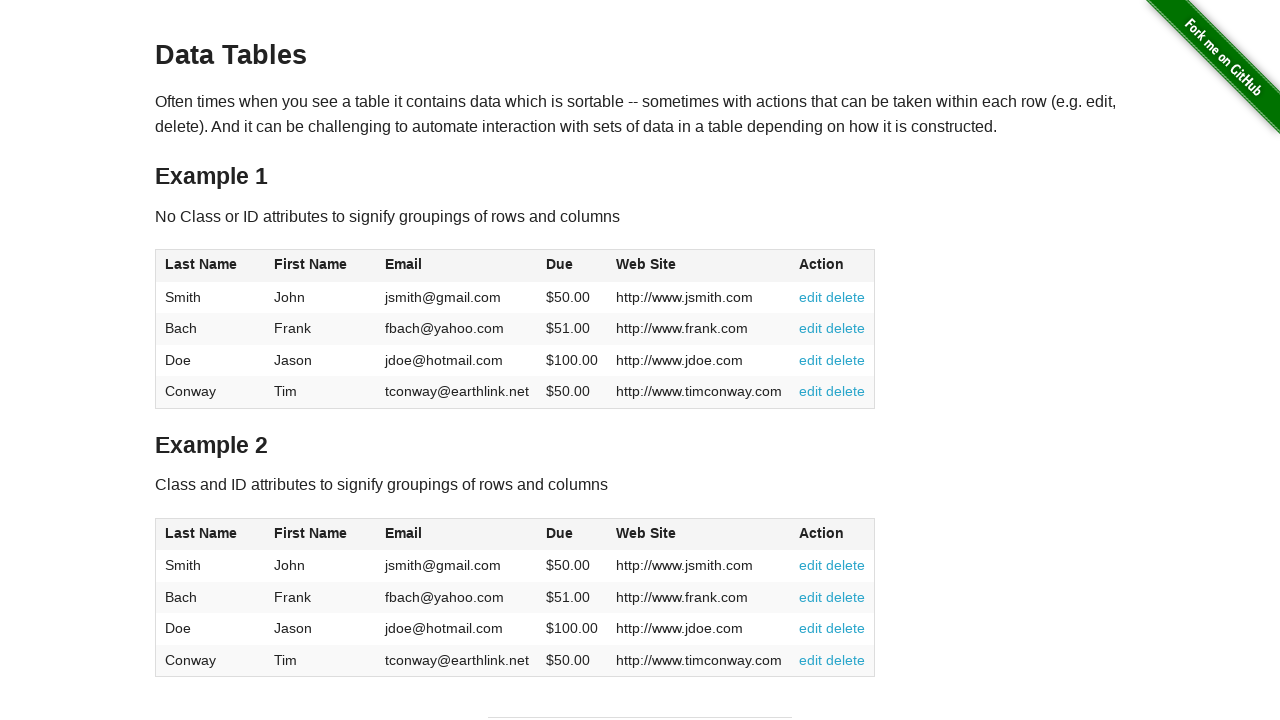

Retrieved 5 table rows from #table1
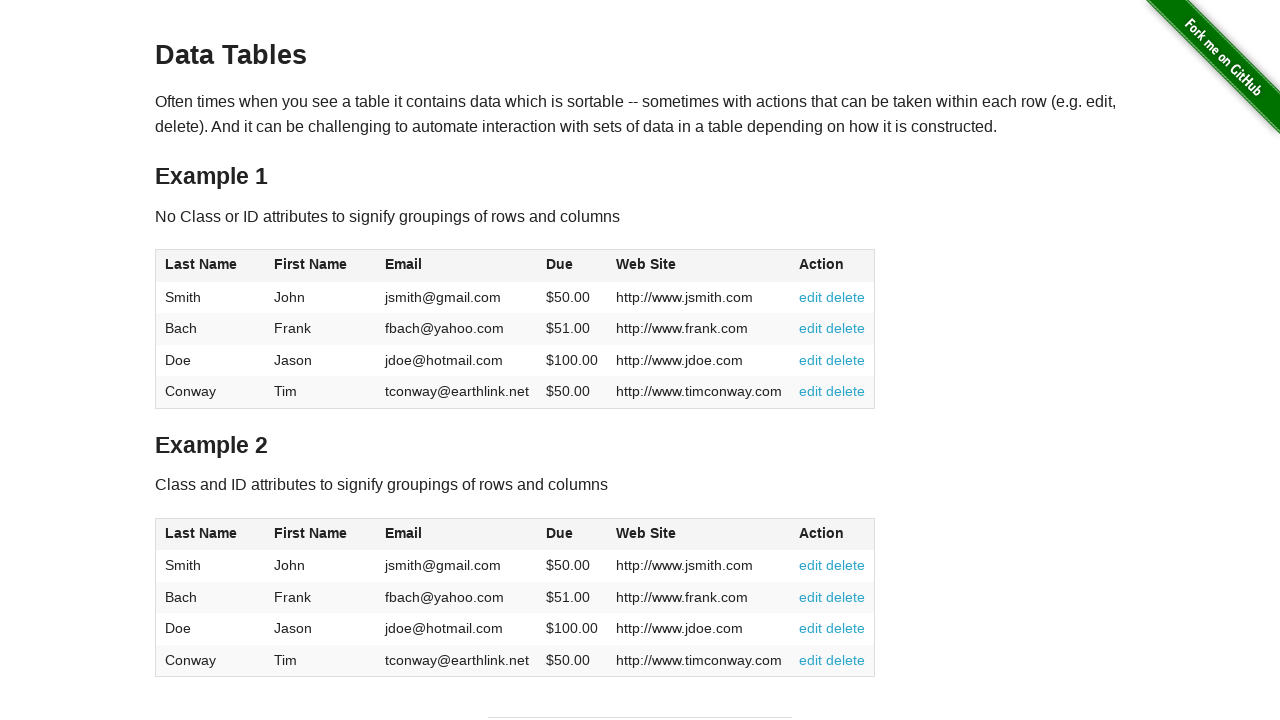

Verified that table contains at least one row
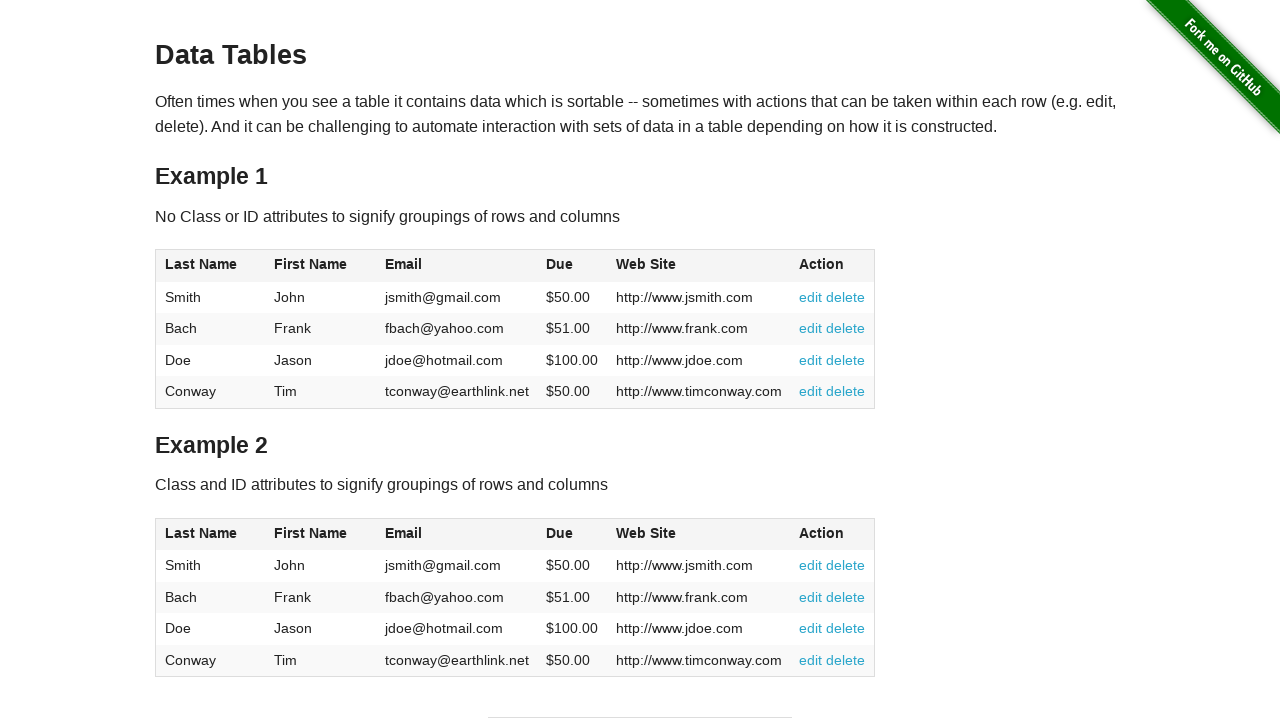

Retrieved first table row text: 
        Last Name
        First Name
        Email
        Due
        Web Site
        Action
      
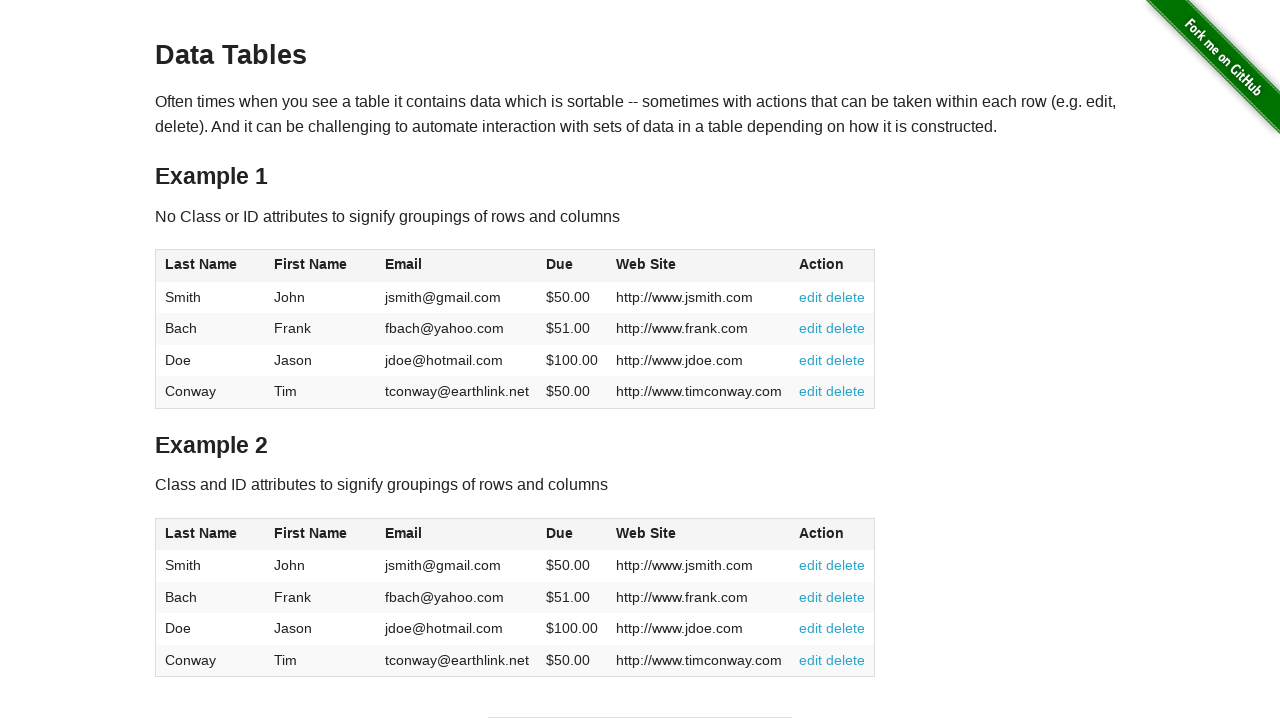

Retrieved full table text content
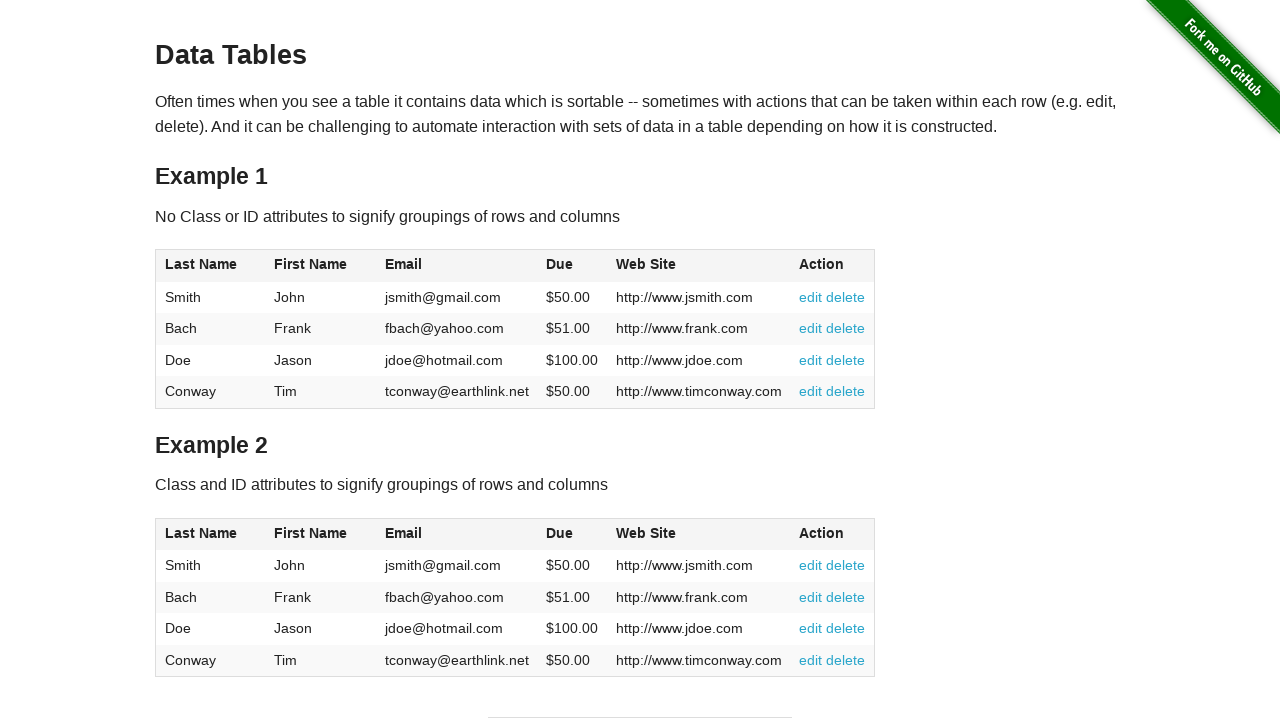

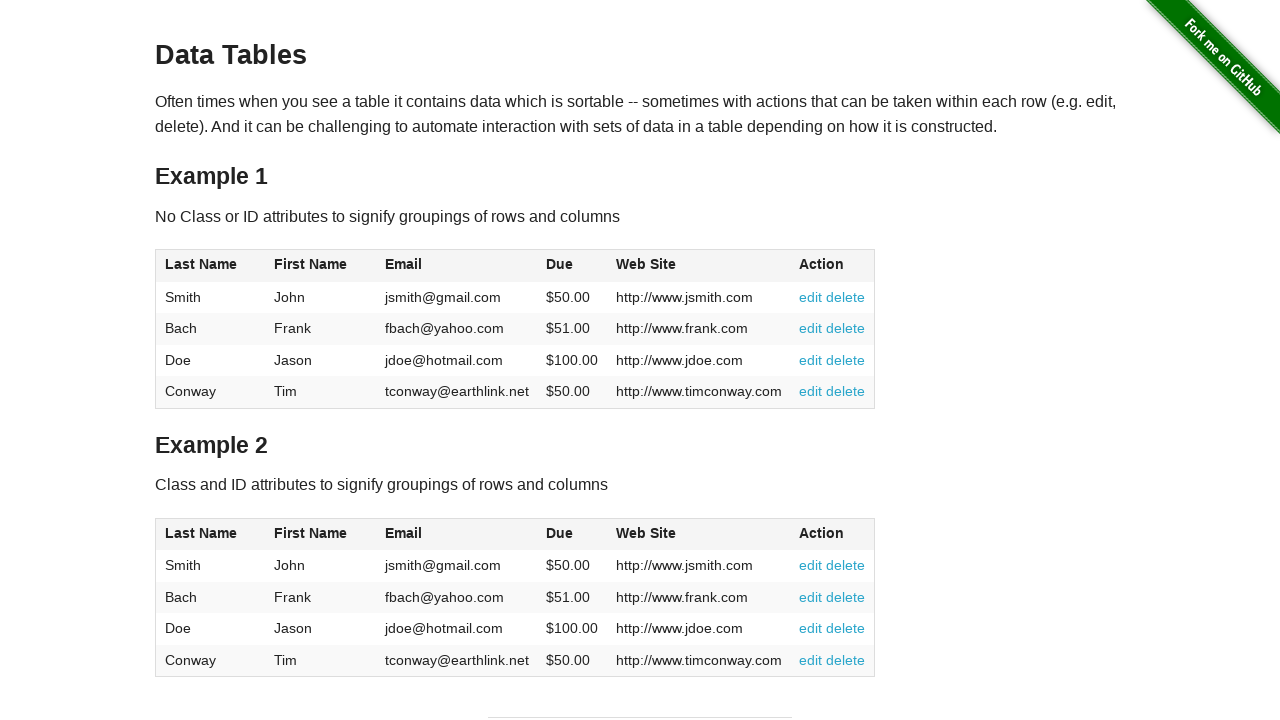